Tests the jQuery UI Droppable widget by dragging an element and dropping it onto a target area.

Starting URL: https://jqueryui.com/droppable/

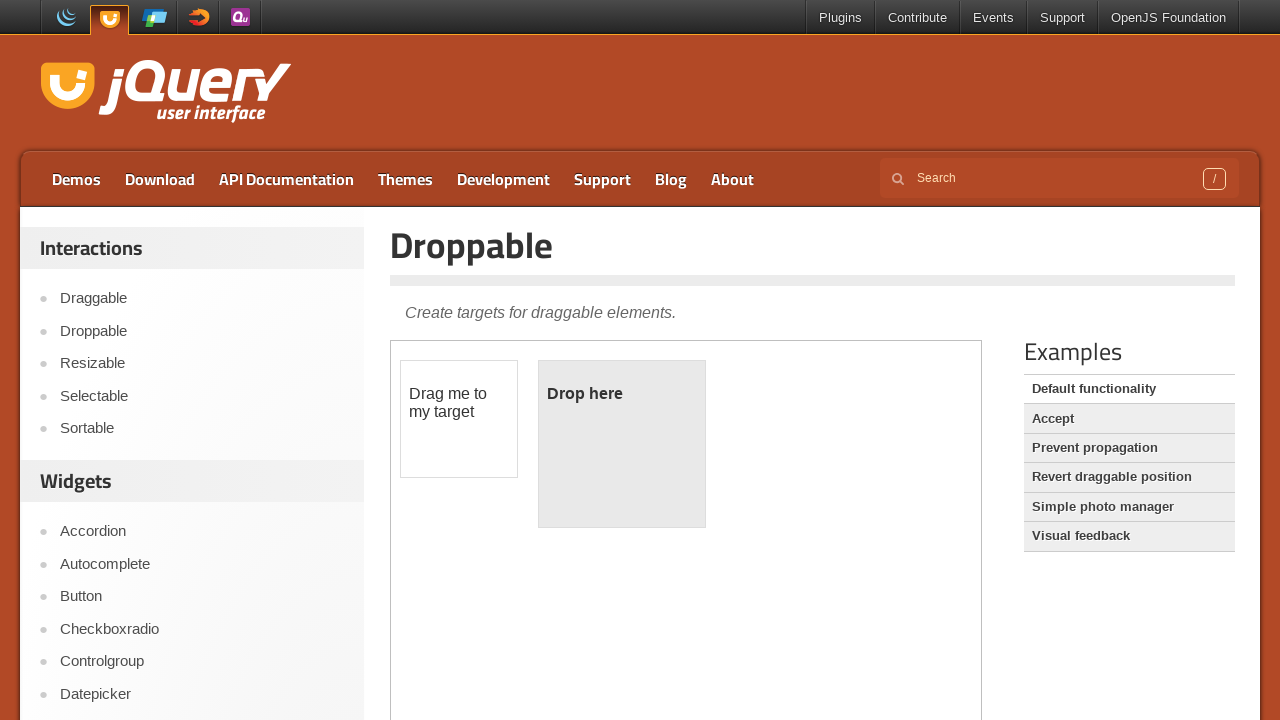

Scrolled down 300px to view the droppable demo
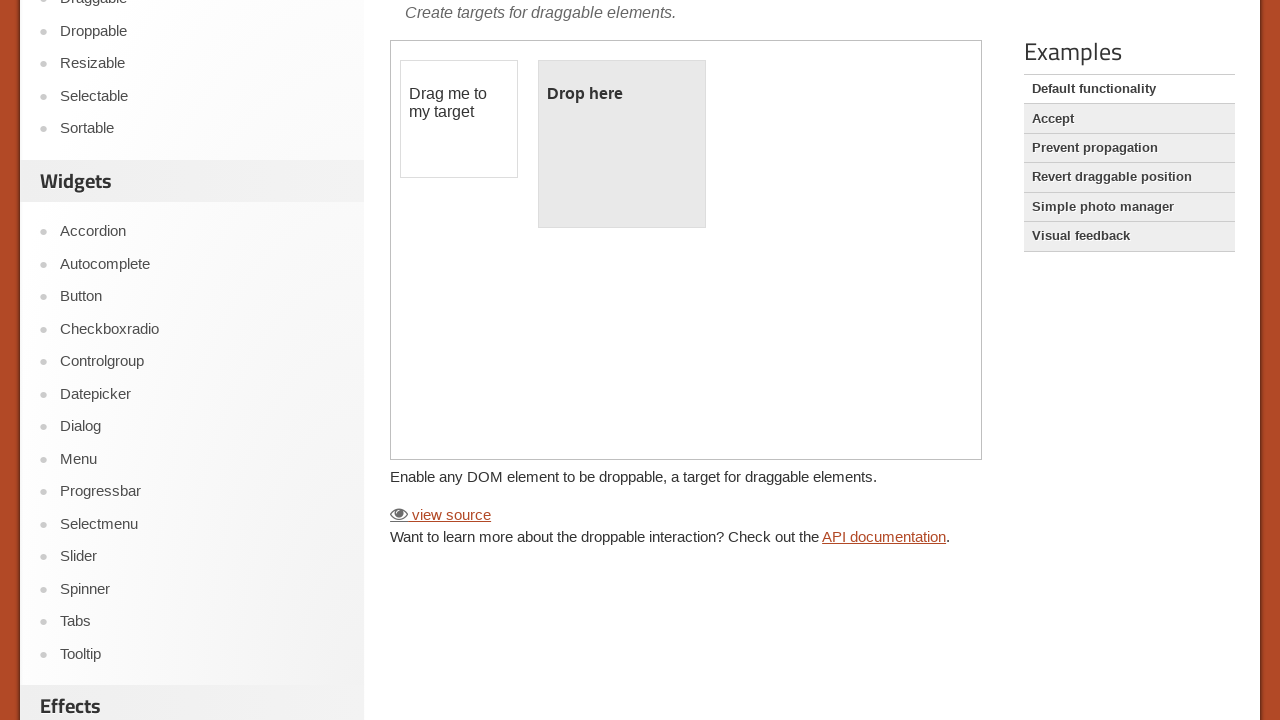

Located and selected the first iframe containing the droppable widget
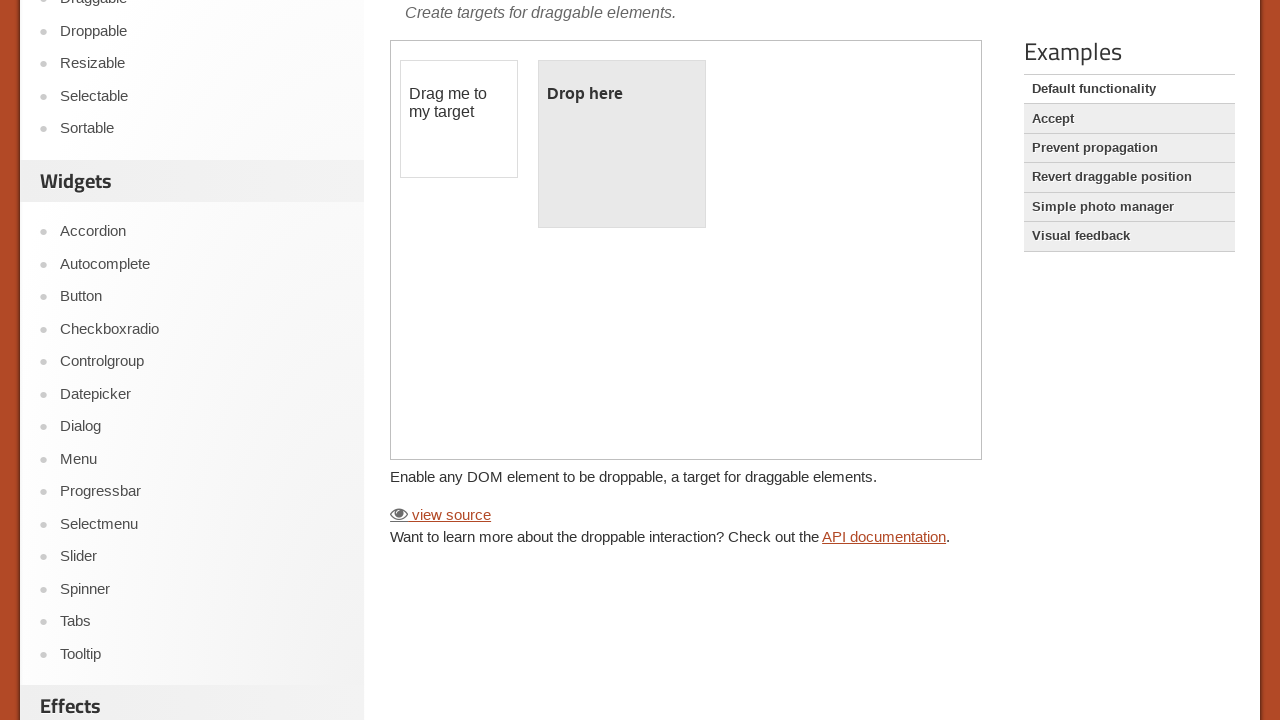

Located the draggable element with id 'draggable'
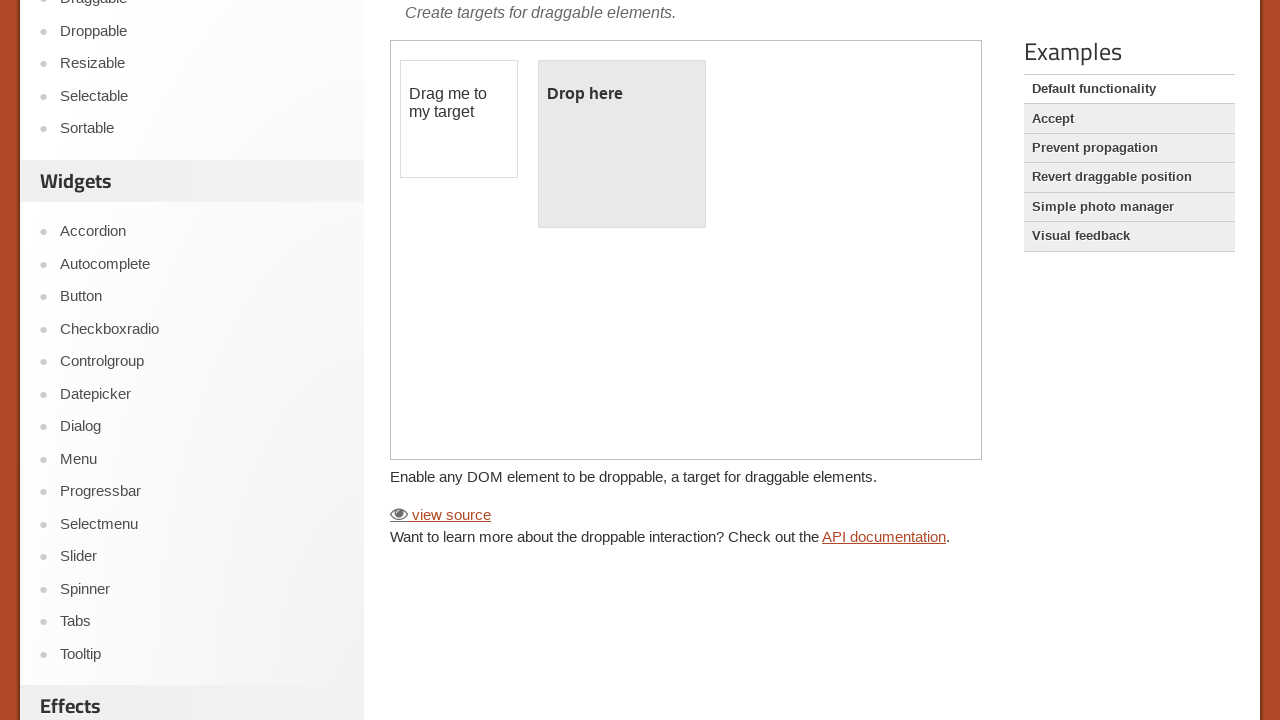

Located the droppable target element with id 'droppable'
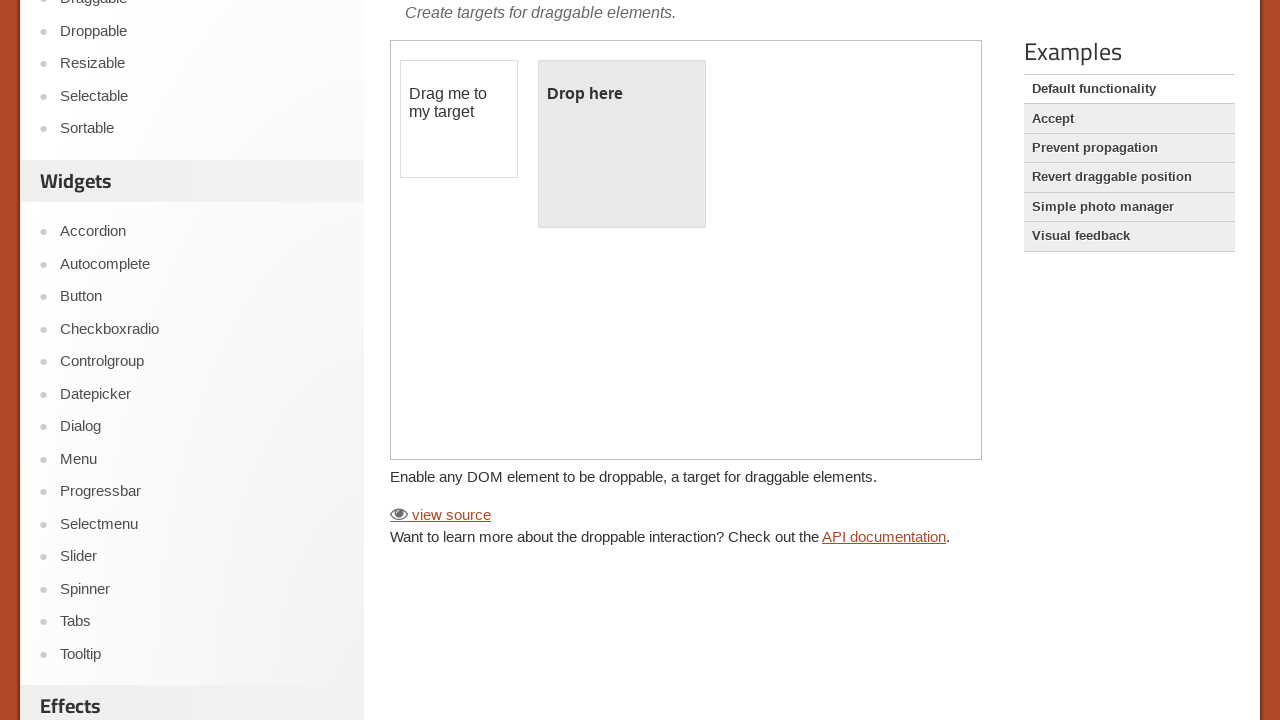

Dragged the draggable element and dropped it onto the droppable target at (622, 144)
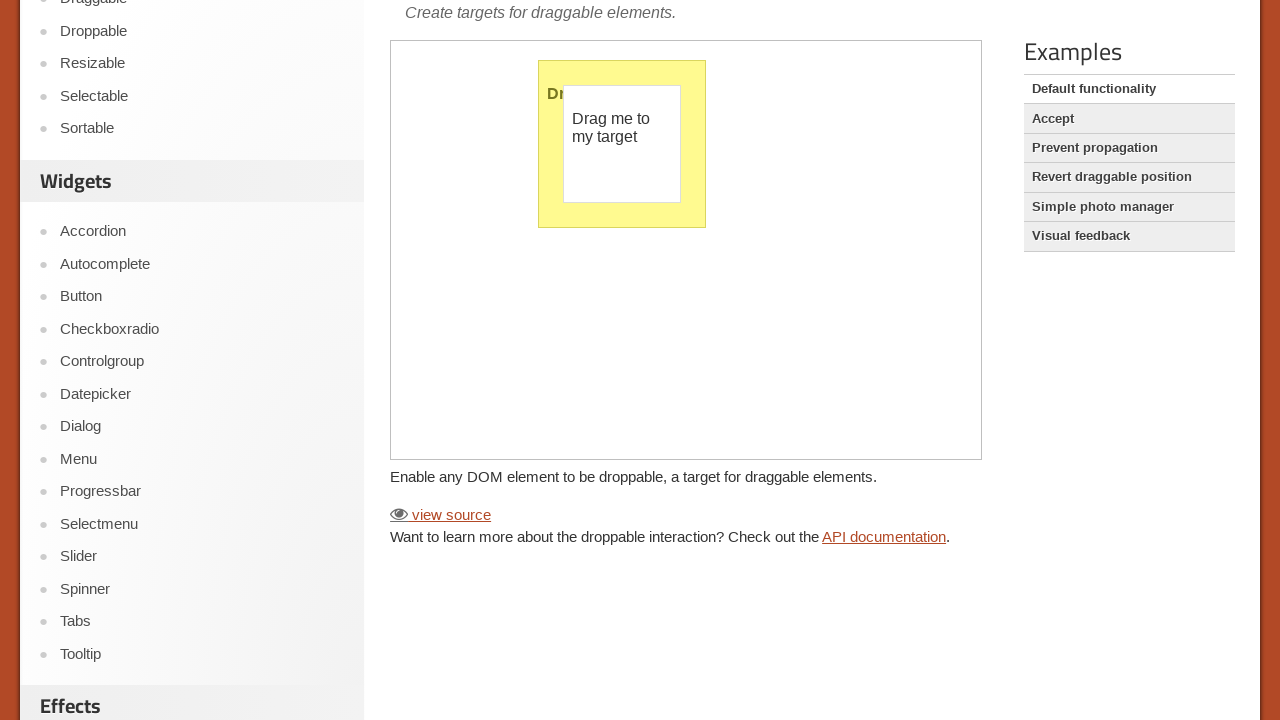

Verified that the drop was successful by confirming the paragraph element appeared in the droppable area
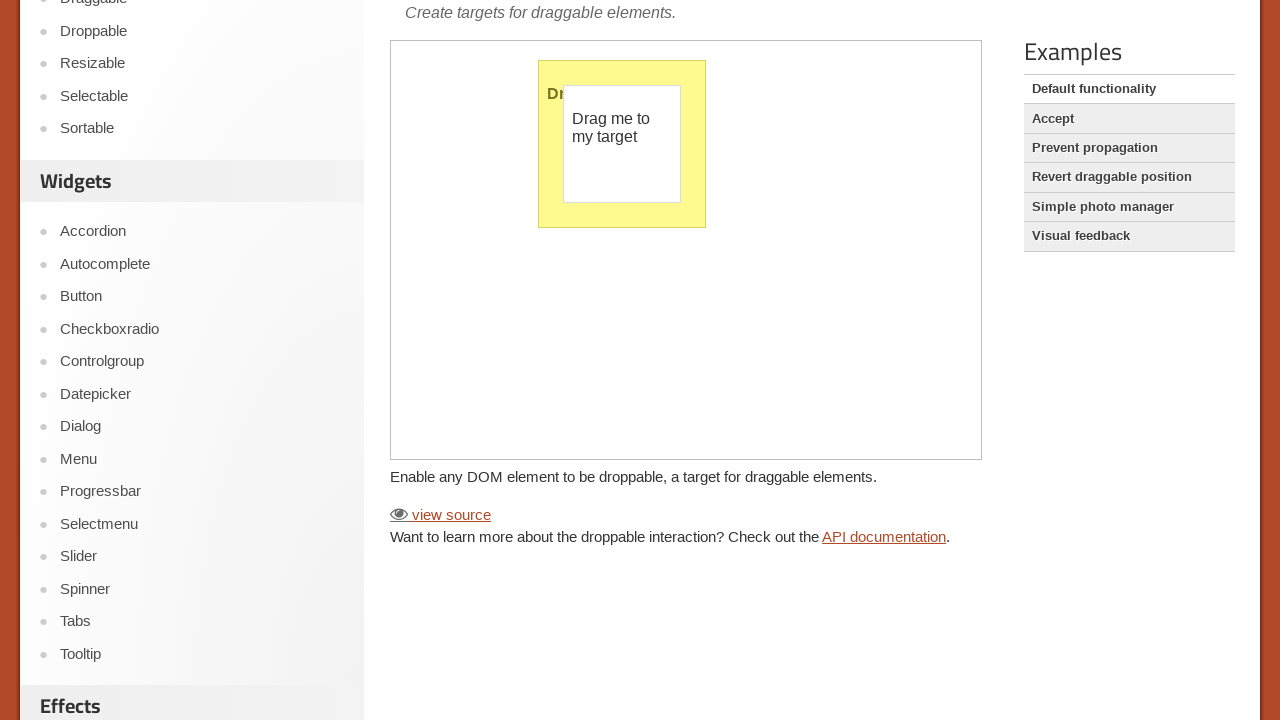

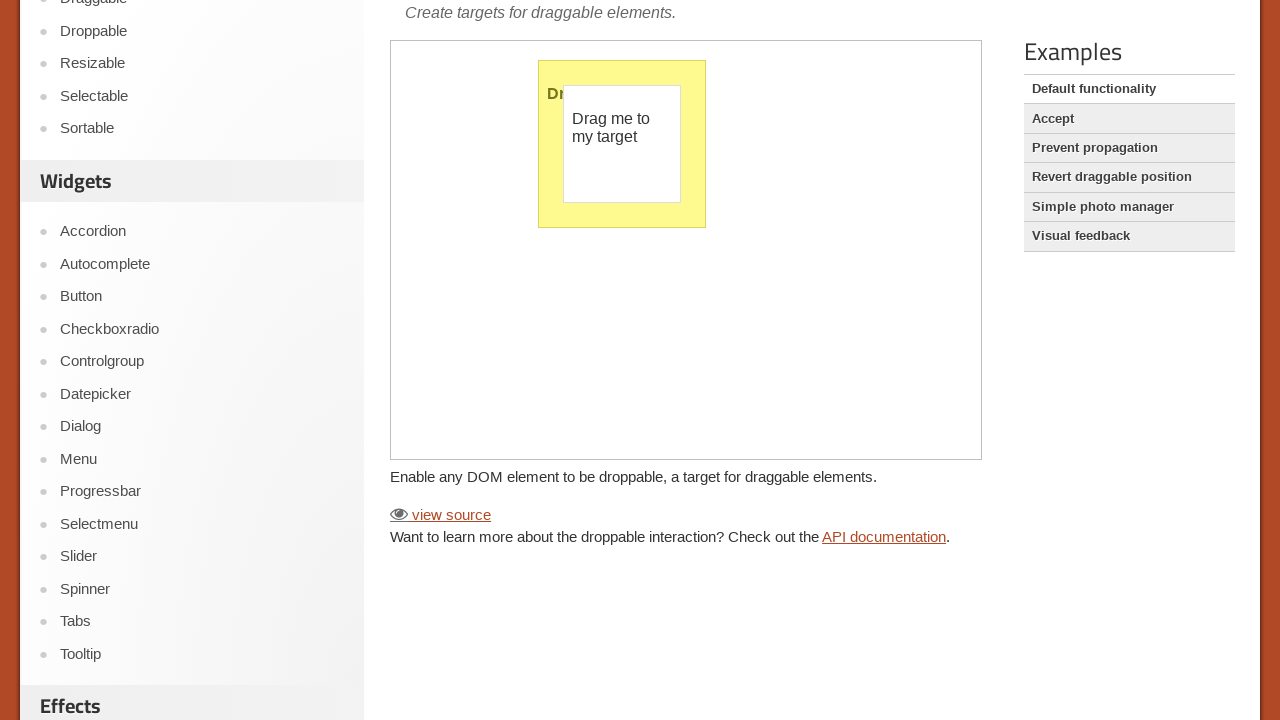